Tests form interaction by extracting a value from an element's attribute, calculating a mathematical formula based on that value, filling an answer field, clicking checkboxes, and submitting the form.

Starting URL: http://suninjuly.github.io/get_attribute.html

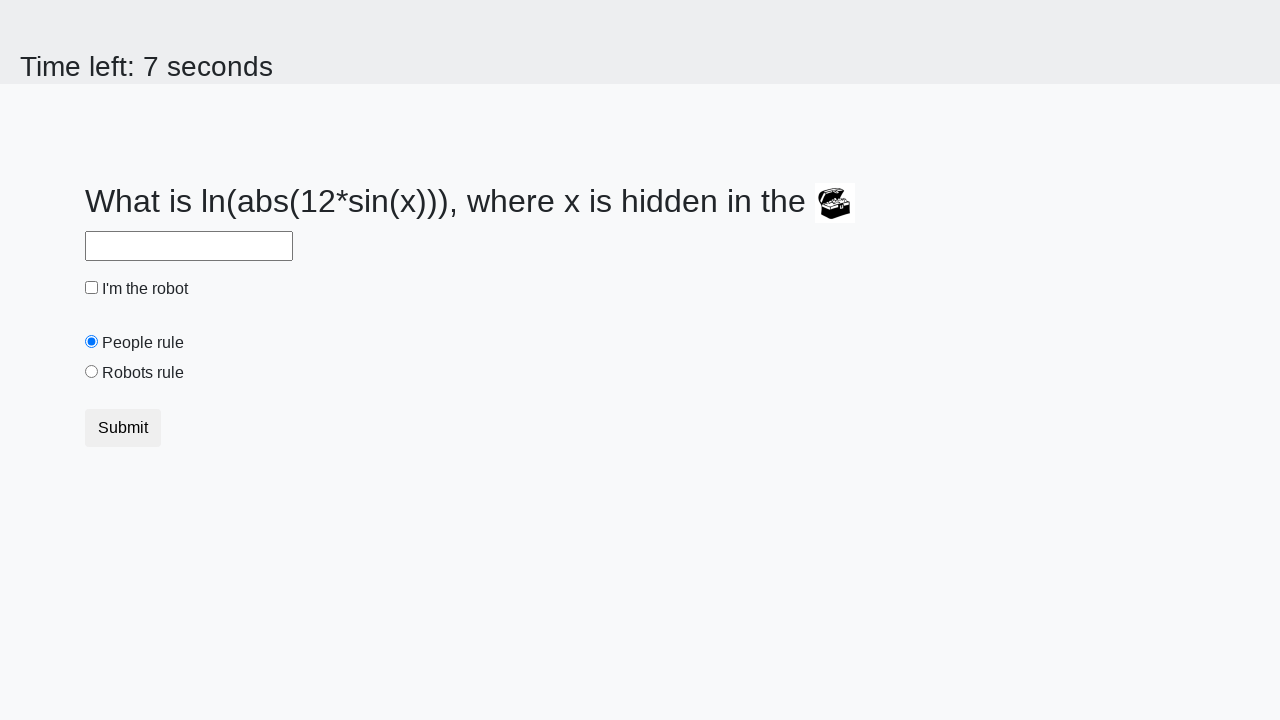

Located treasure element with ID 'treasure'
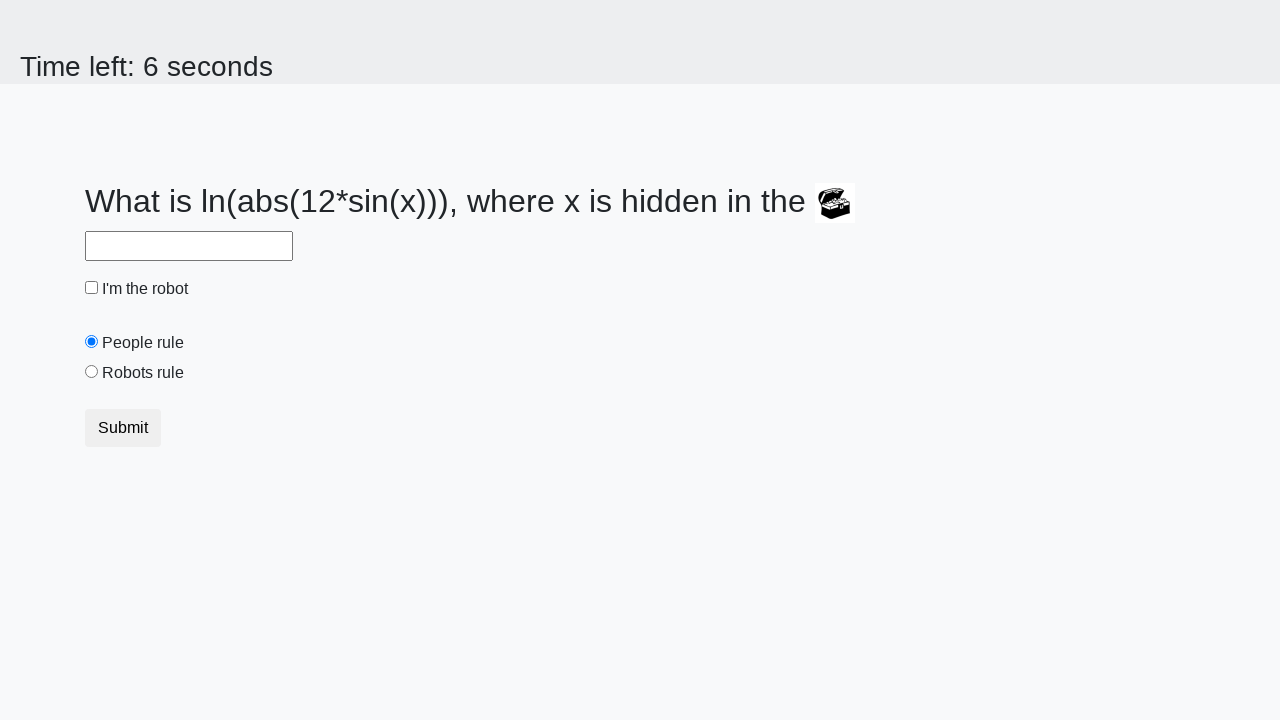

Extracted 'valuex' attribute from treasure element: 552
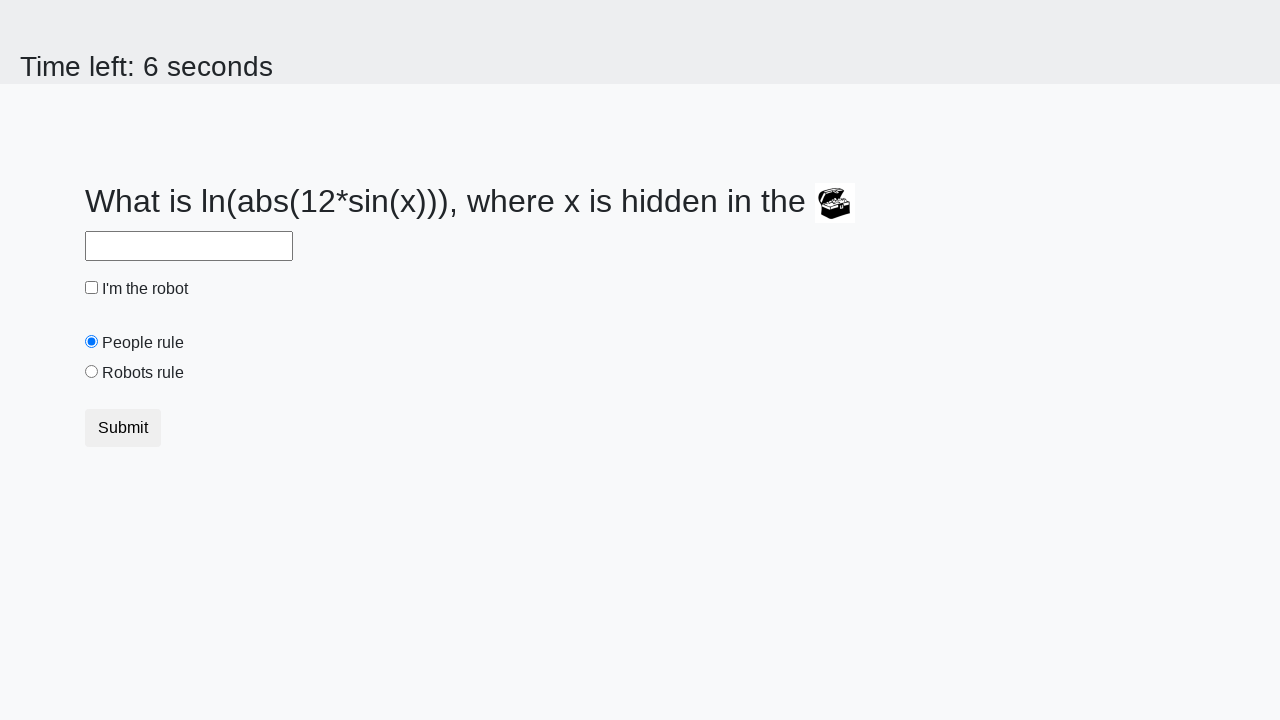

Calculated answer using formula log(abs(12 * sin(552))): 2.2564836725331956
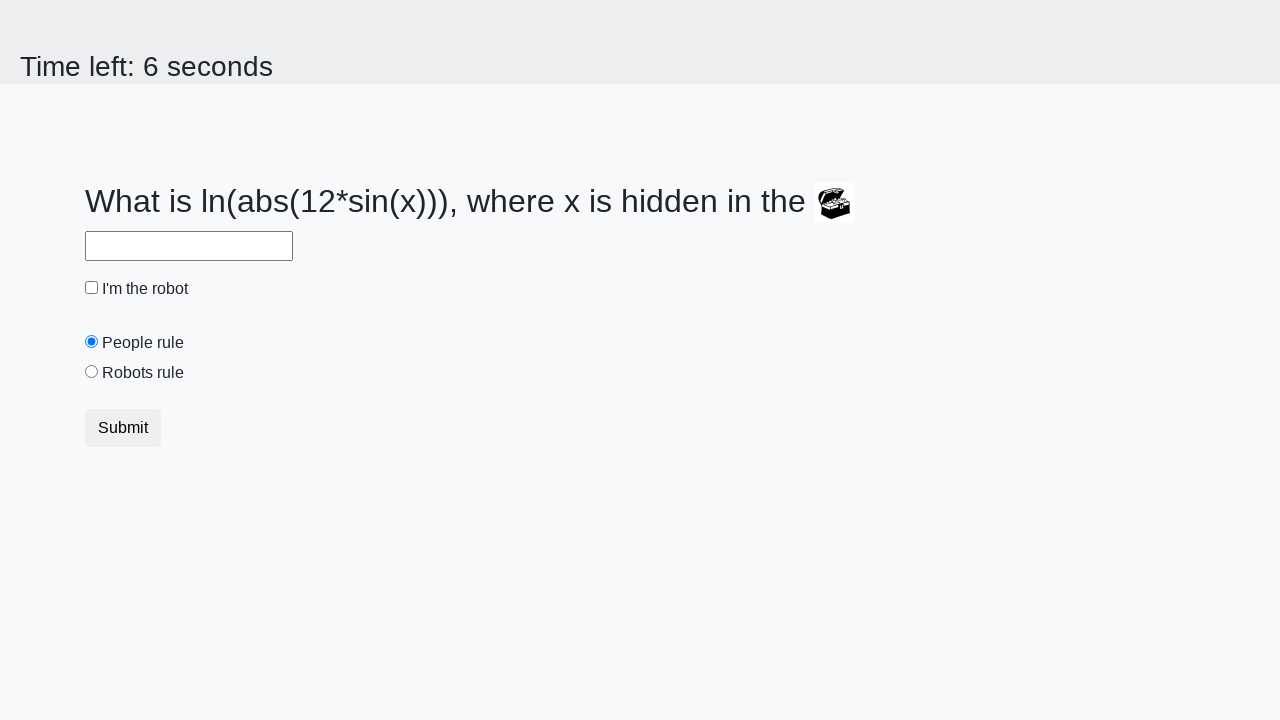

Filled answer field with calculated value: 2.2564836725331956 on #answer
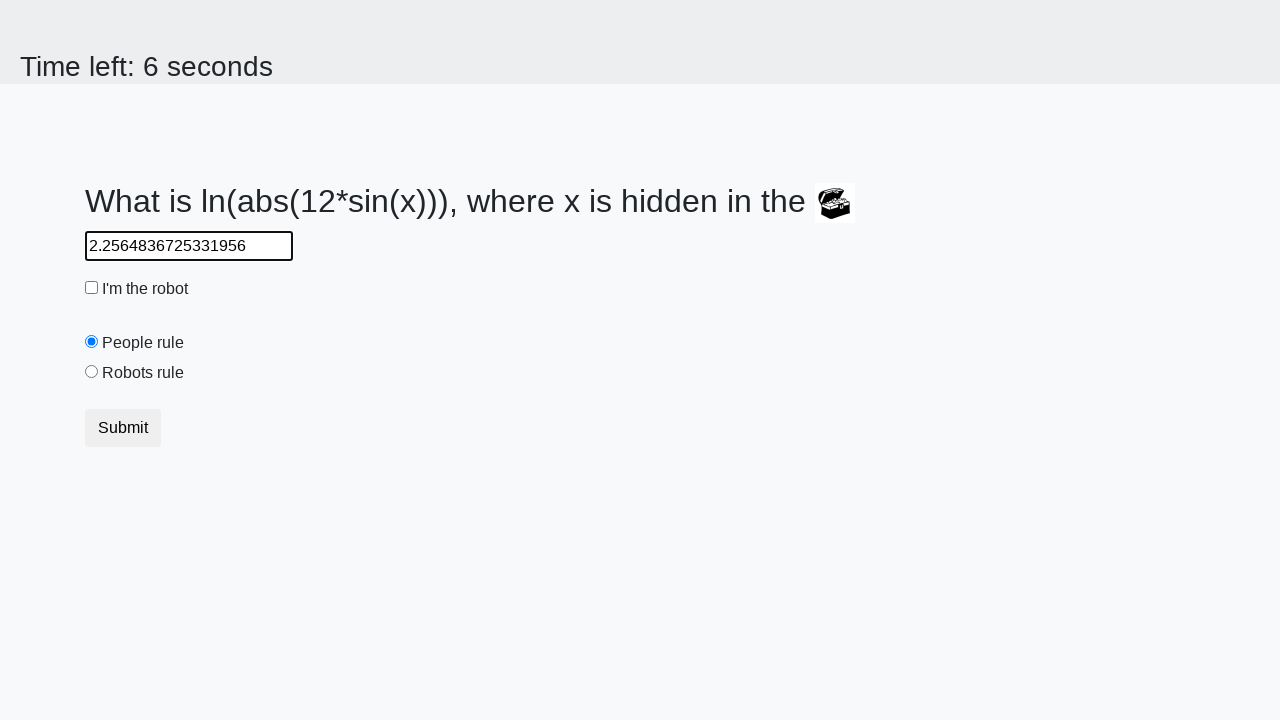

Clicked robot checkbox at (92, 288) on #robotCheckbox
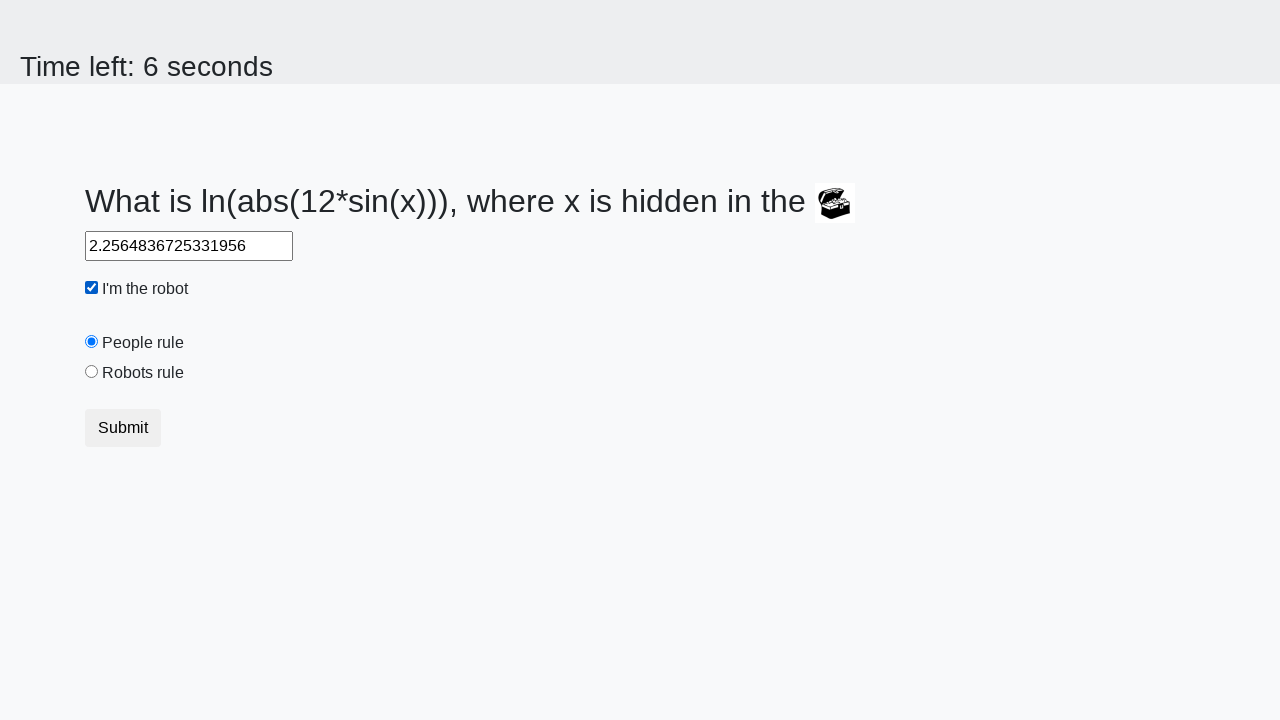

Clicked robots rule checkbox at (92, 372) on #robotsRule
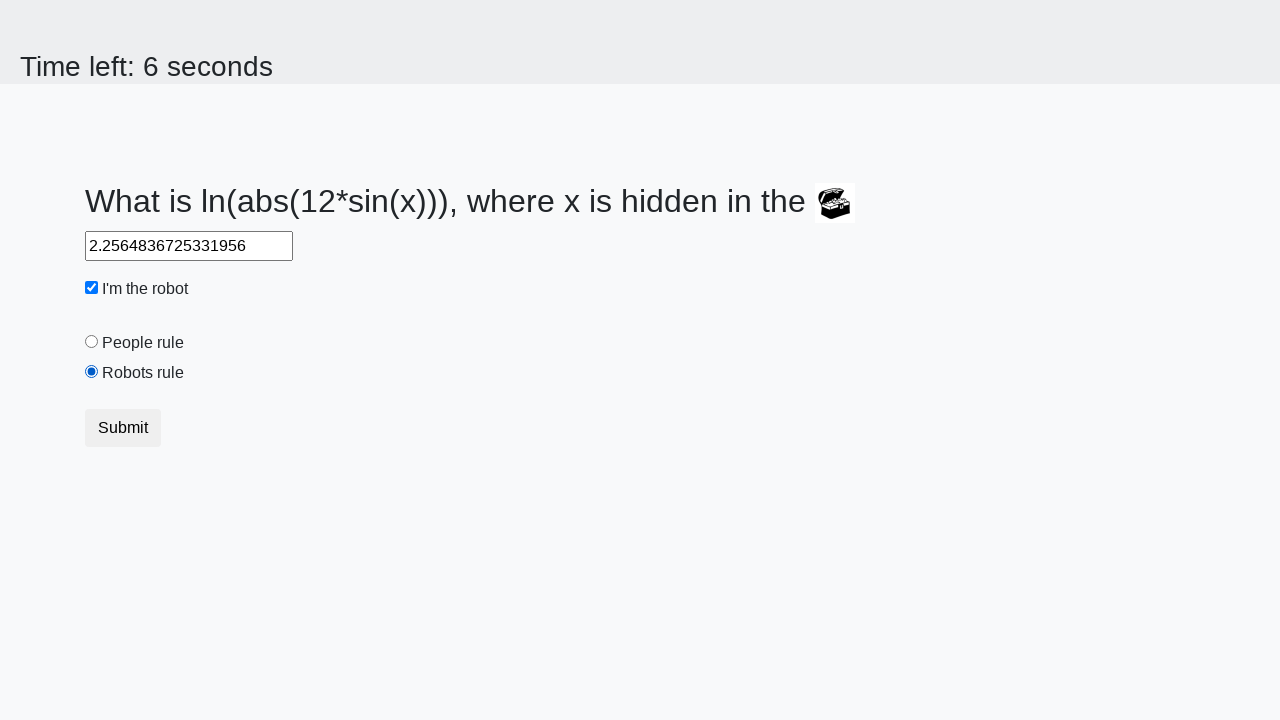

Clicked submit button at (123, 428) on button.btn
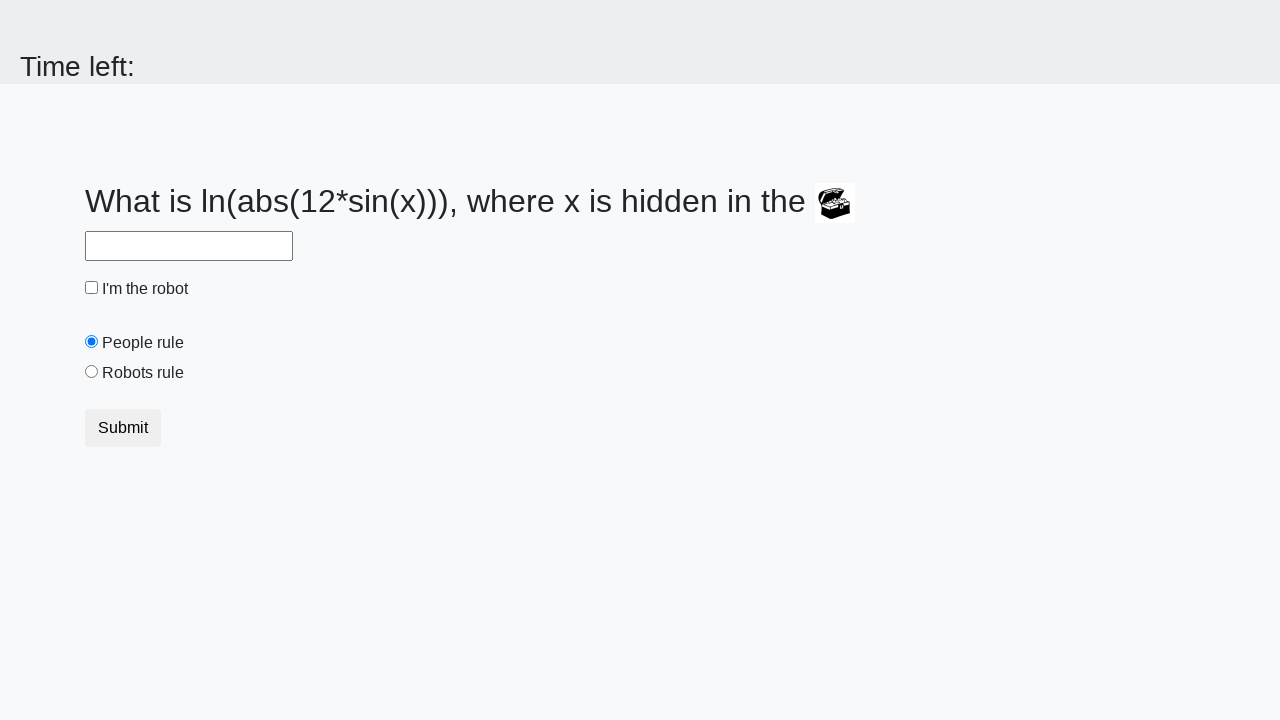

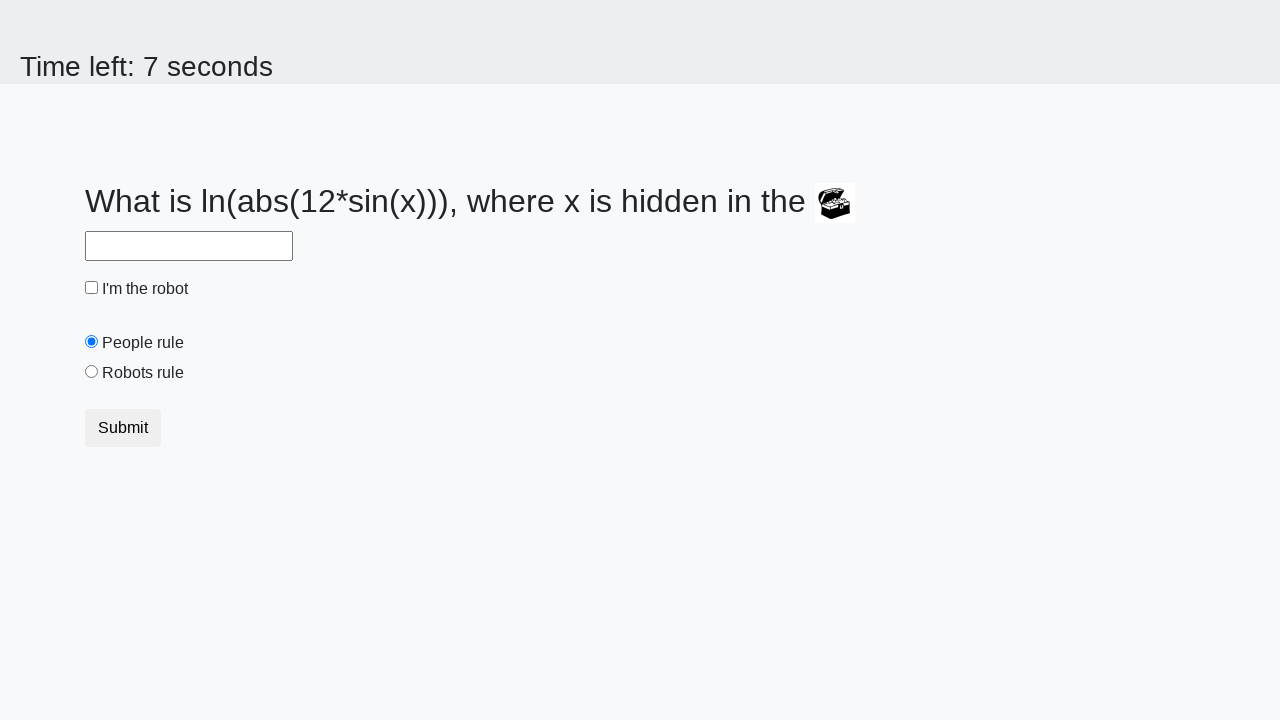